Opens the Telerik contact page and verifies the page loads by checking the title

Starting URL: https://www.telerik.com/contact

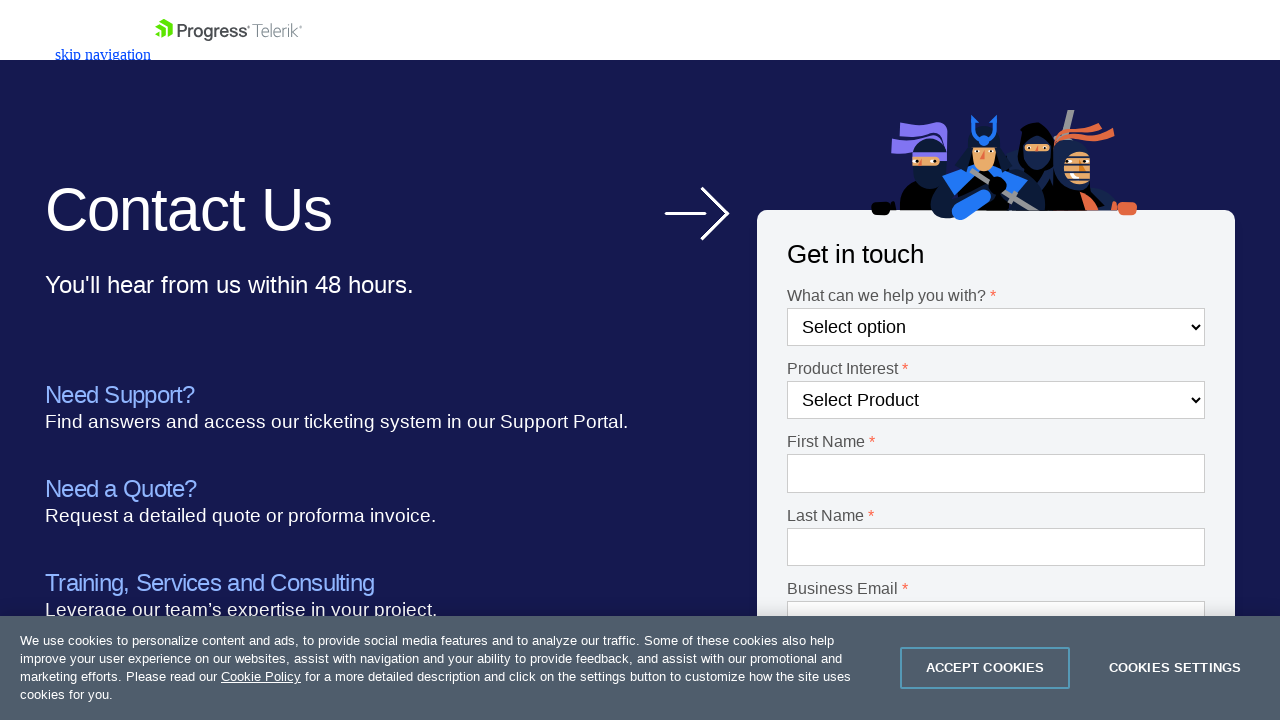

Navigated to Telerik contact page at https://www.telerik.com/contact
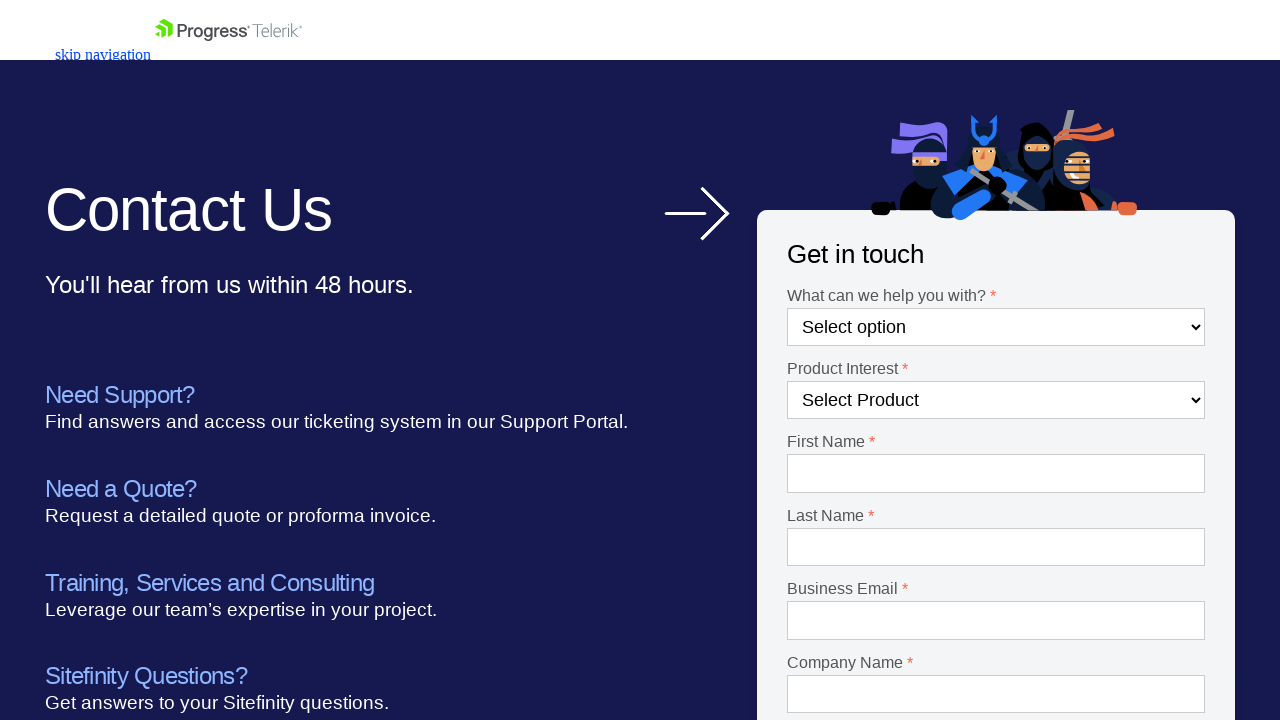

Page DOM content loaded
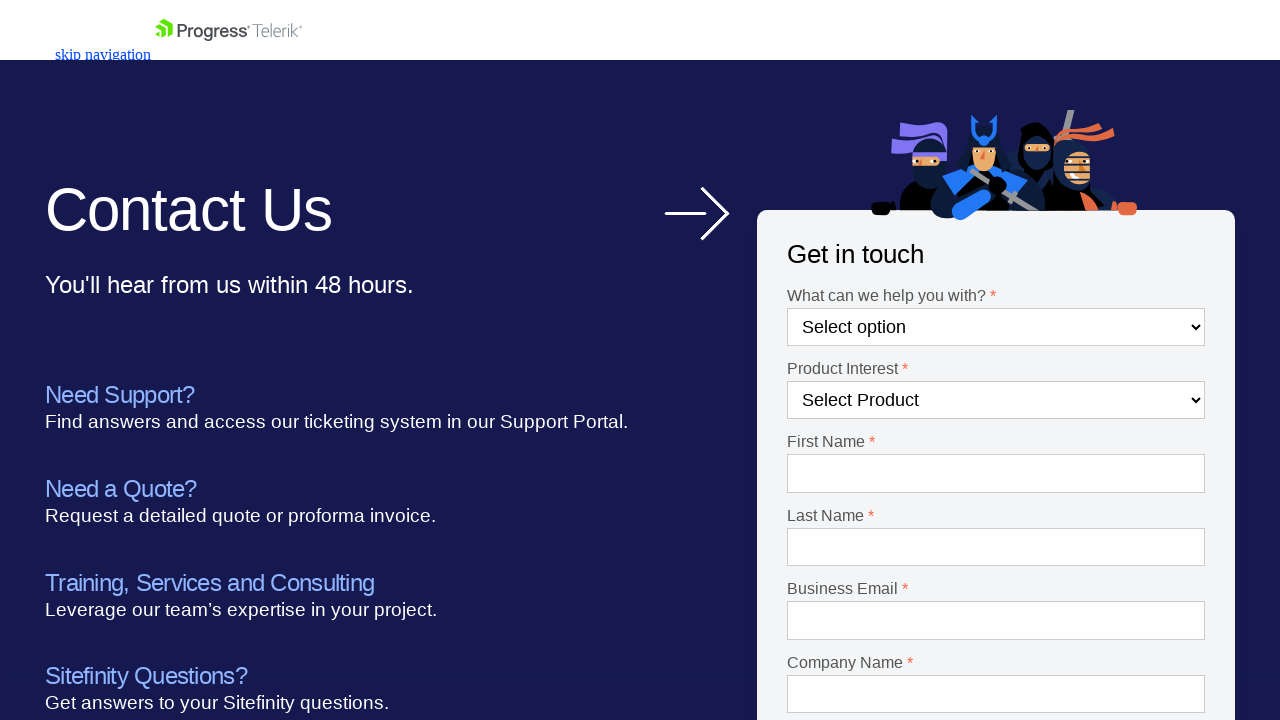

Retrieved page title: Contact the Telerik Team | Progress Telerik
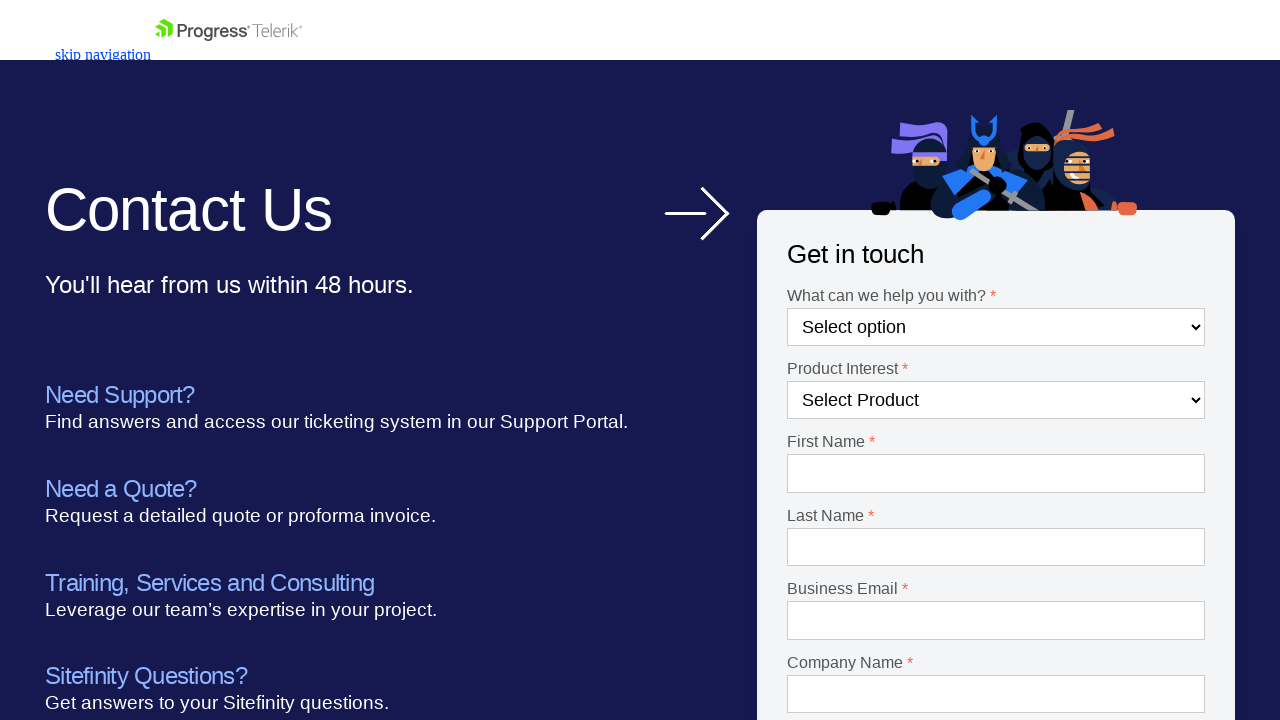

Verified page title is accessible: Contact the Telerik Team | Progress Telerik
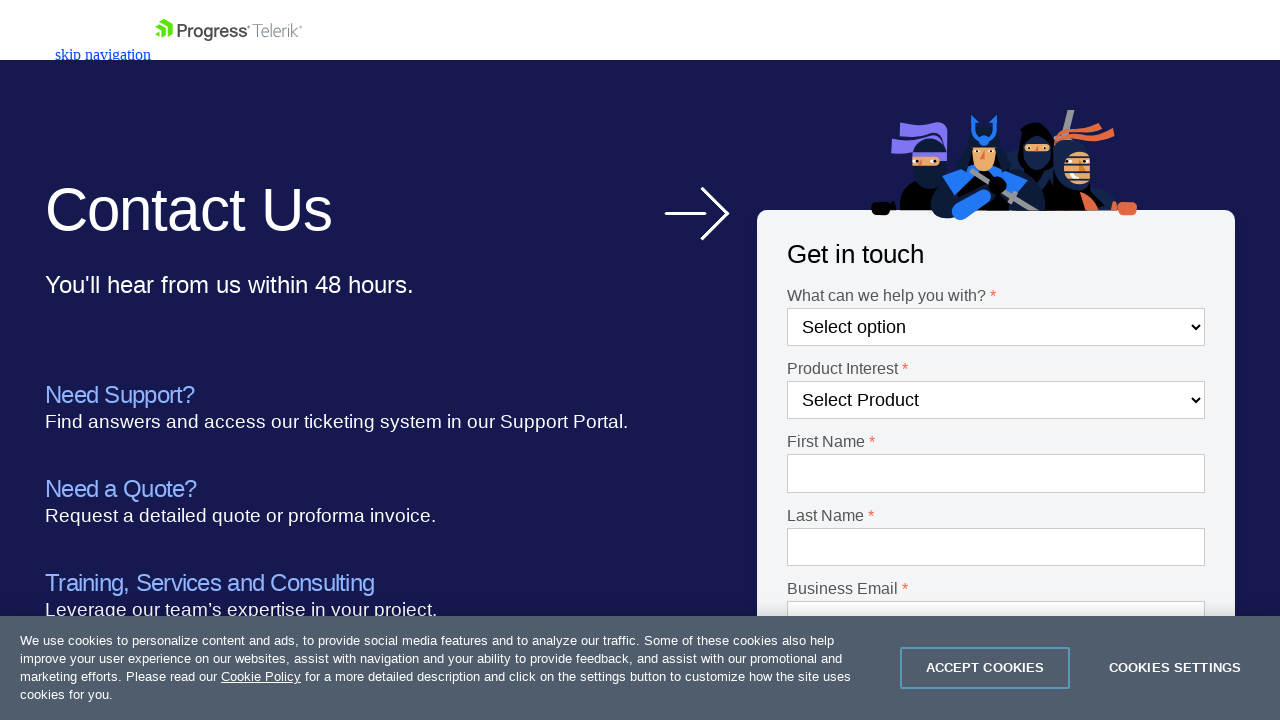

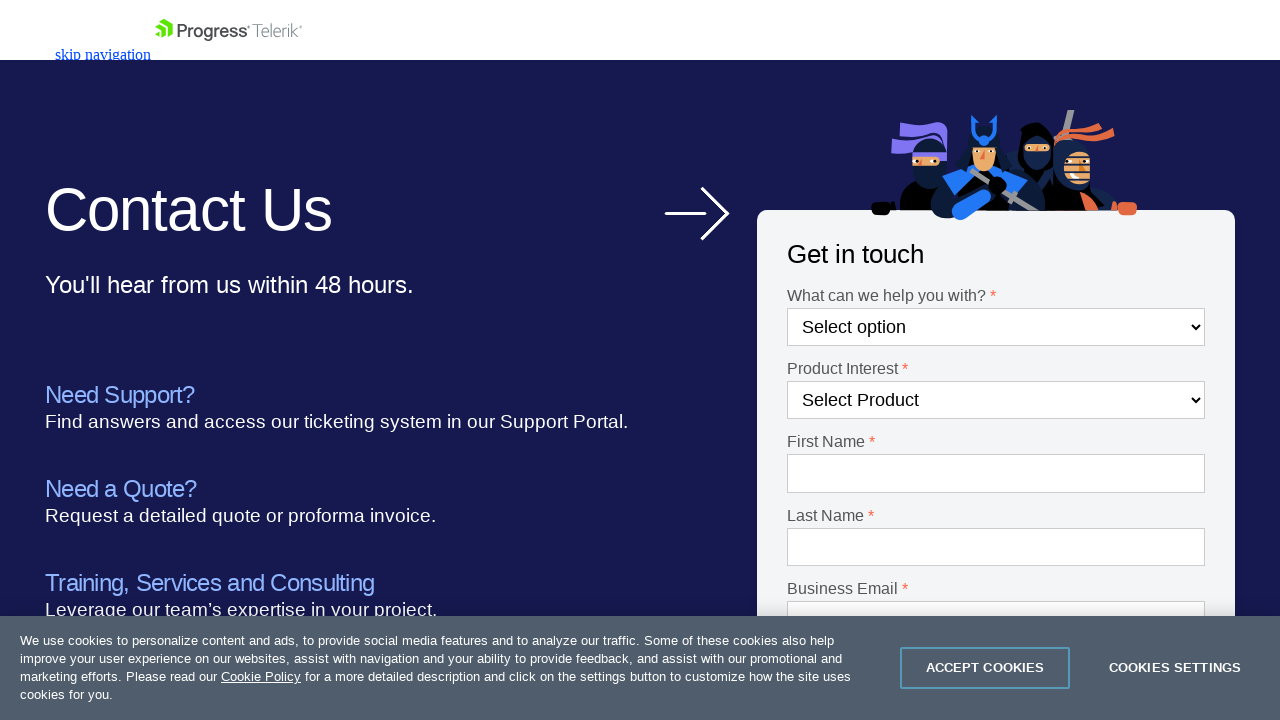